Navigates to the OrangeHRM login page and retrieves the CSS color property of the Login button to verify its styling

Starting URL: https://opensource-demo.orangehrmlive.com/web/index.php/auth/login

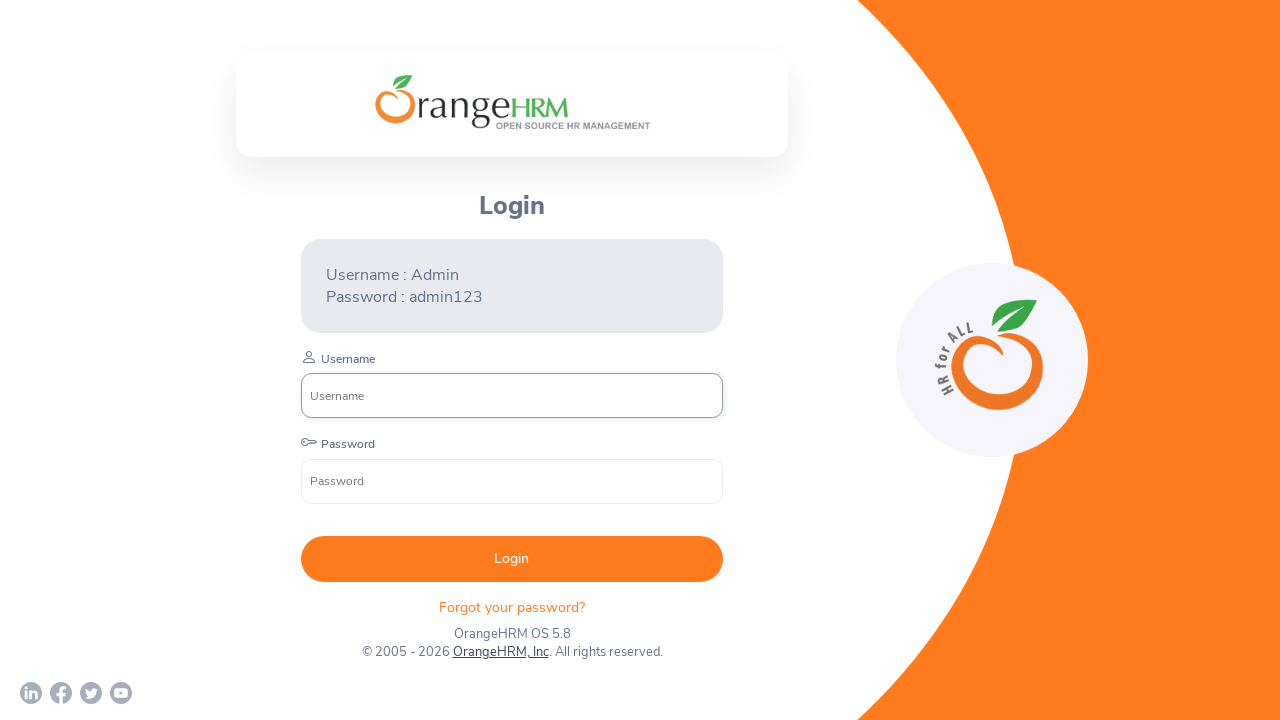

Waited for Login button to be visible
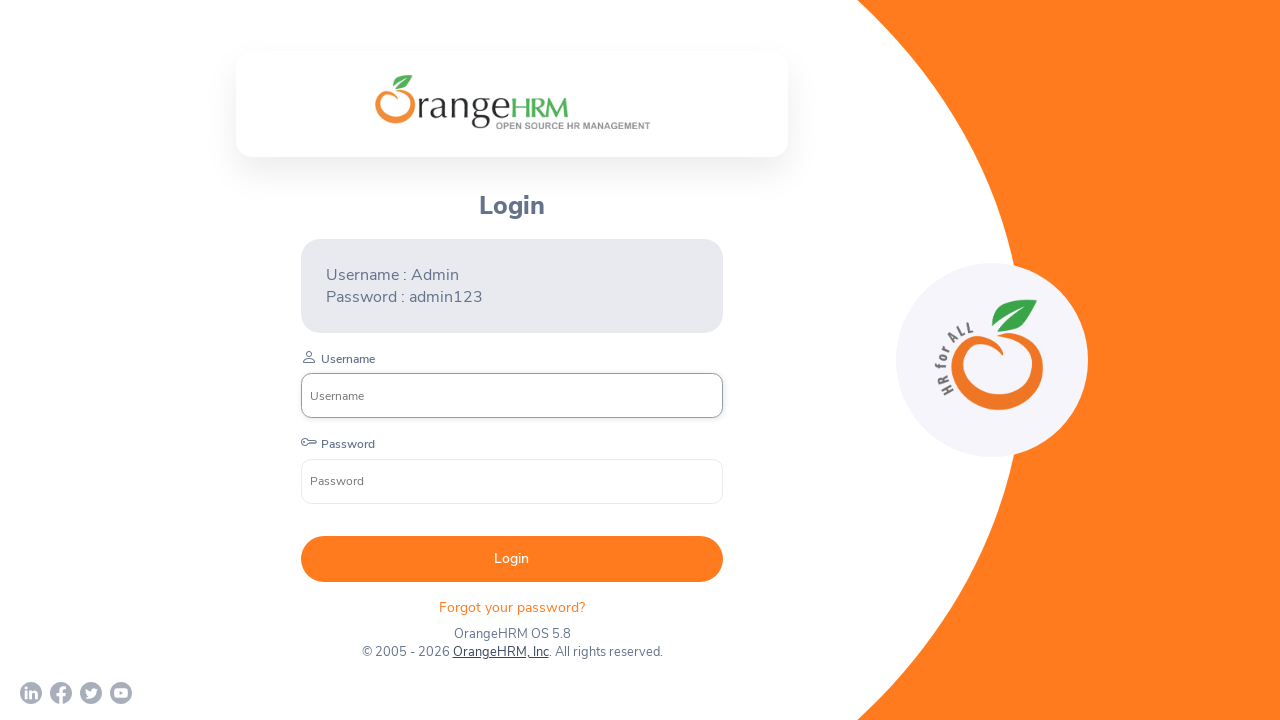

Located the Login button element
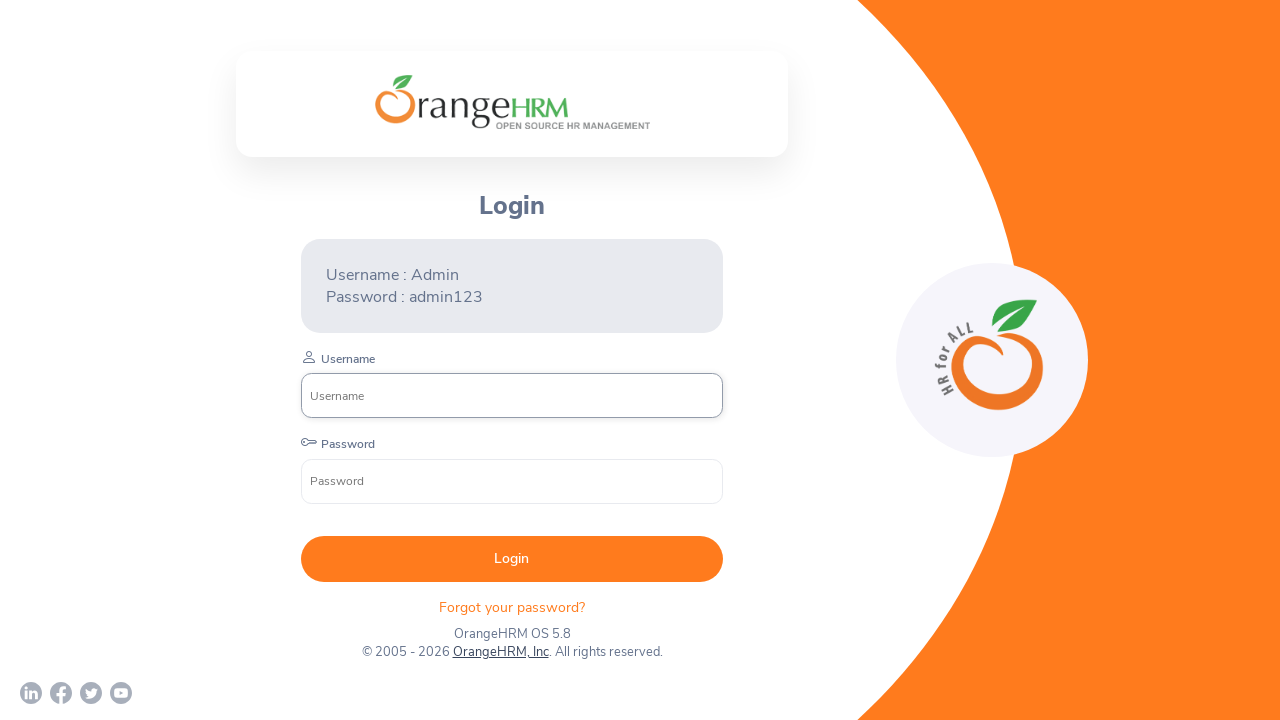

Retrieved CSS color property of Login button: rgb(255, 255, 255)
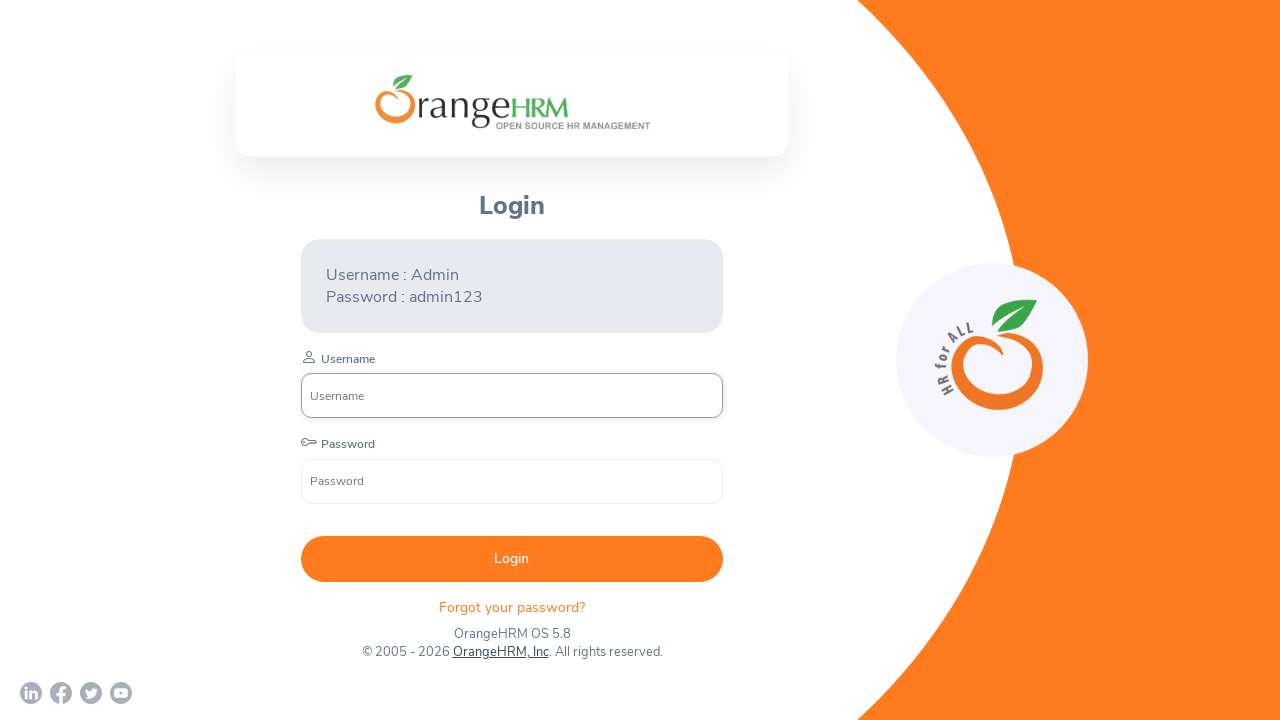

Printed CSS color property result: rgb(255, 255, 255)
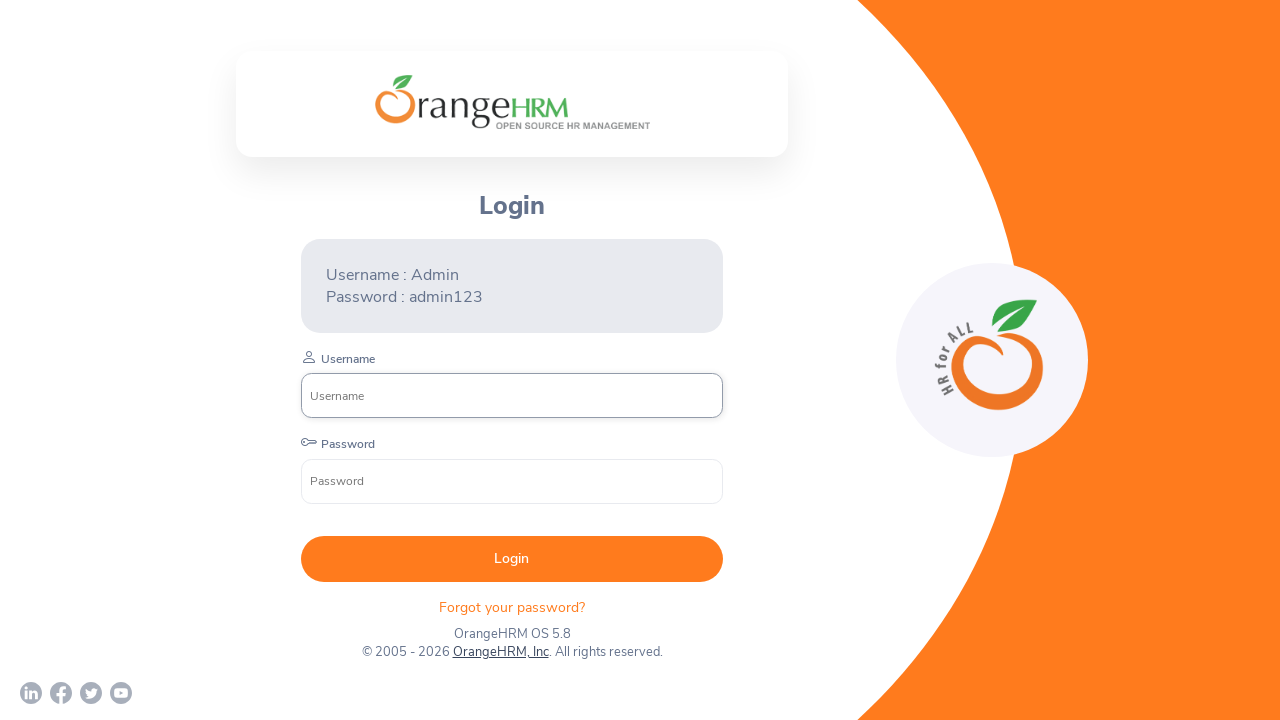

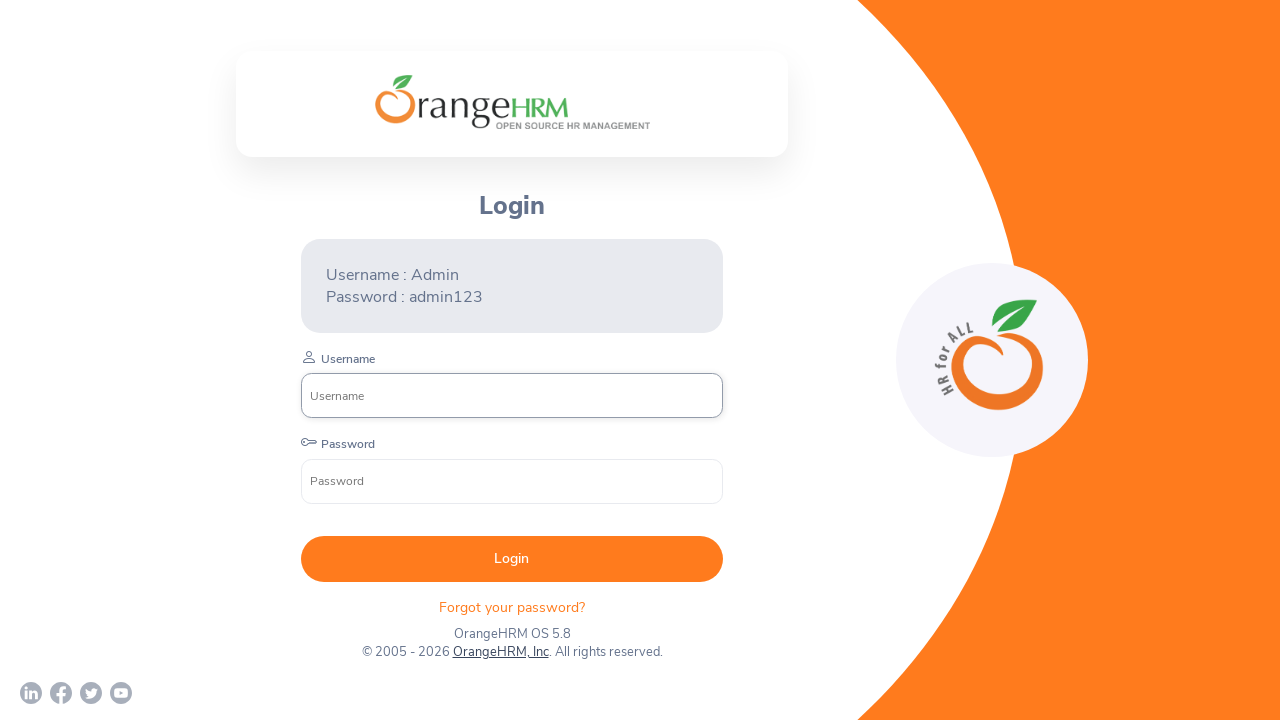